Tests un-marking todo items as complete by unchecking their checkboxes

Starting URL: https://demo.playwright.dev/todomvc

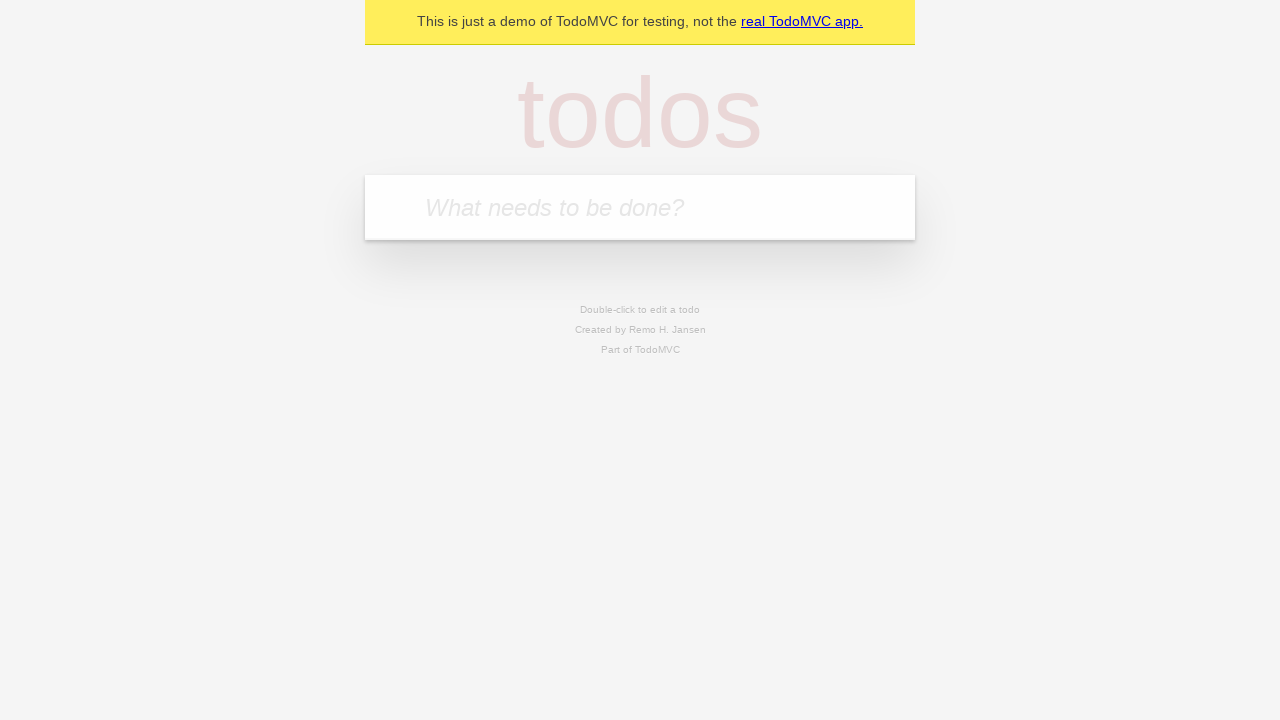

Filled todo input field with 'buy some cheese' on internal:attr=[placeholder="What needs to be done?"i]
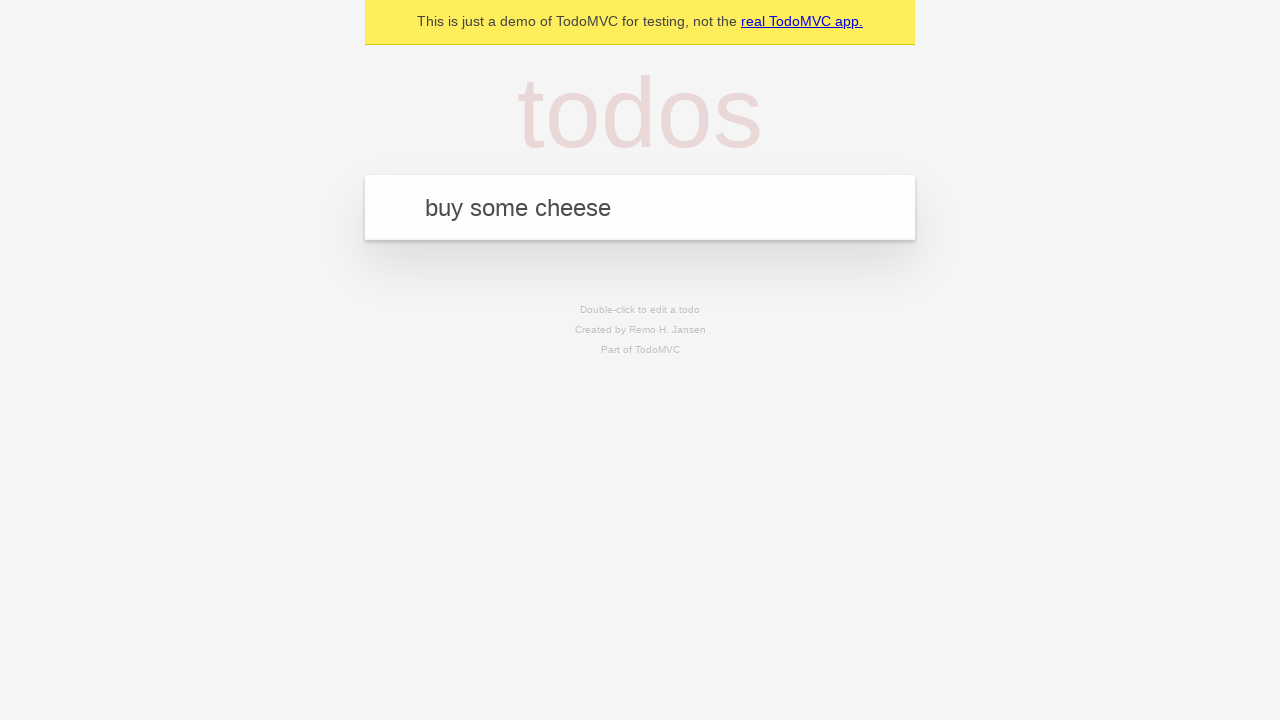

Pressed Enter to create todo item 'buy some cheese' on internal:attr=[placeholder="What needs to be done?"i]
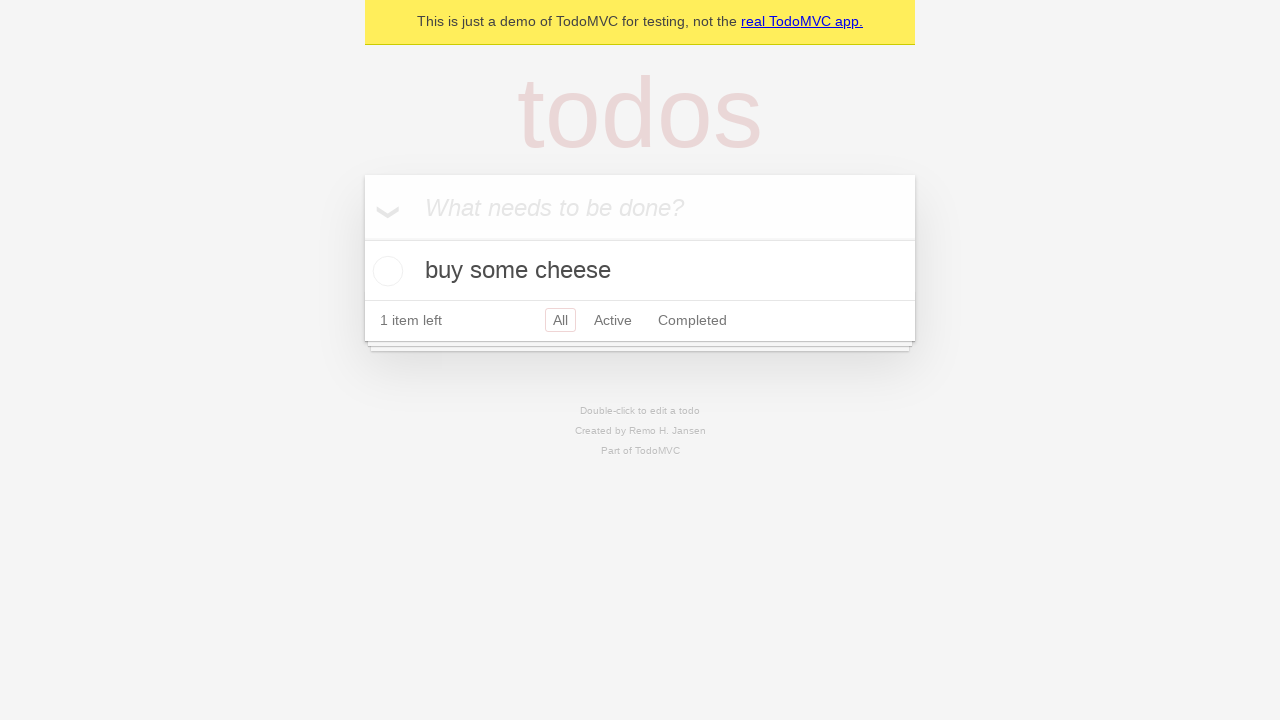

Filled todo input field with 'feed the cat' on internal:attr=[placeholder="What needs to be done?"i]
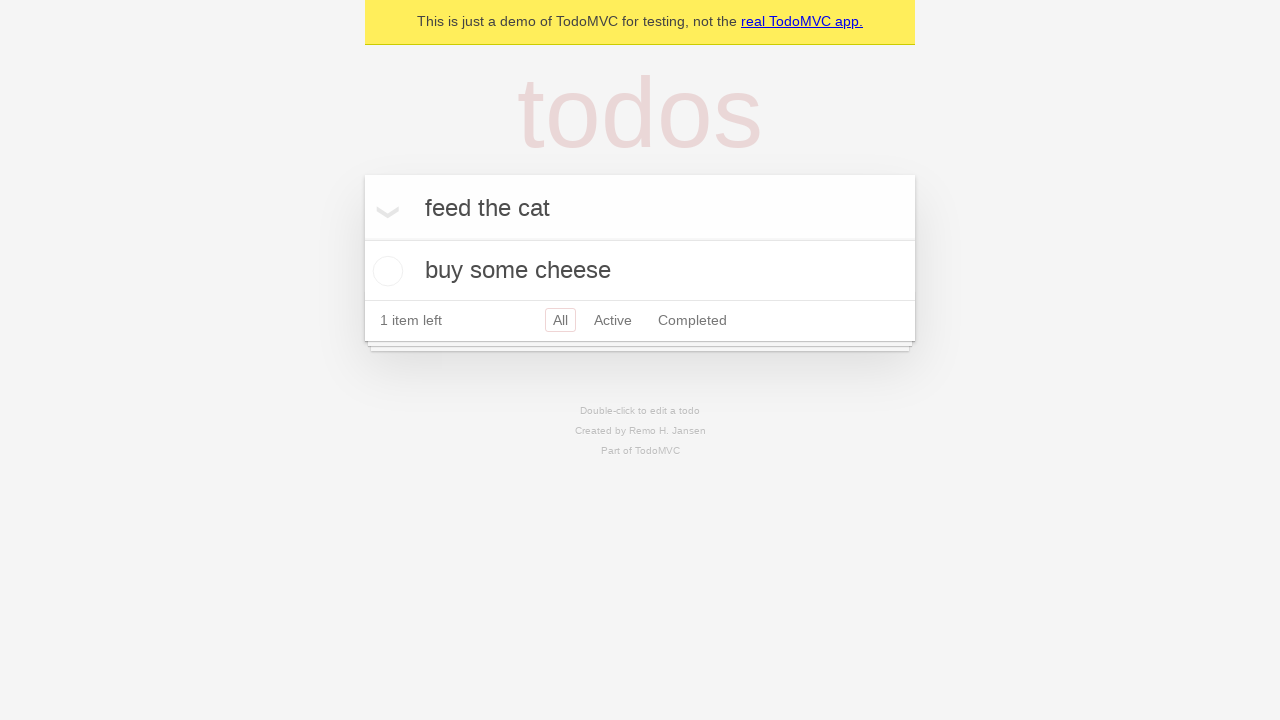

Pressed Enter to create todo item 'feed the cat' on internal:attr=[placeholder="What needs to be done?"i]
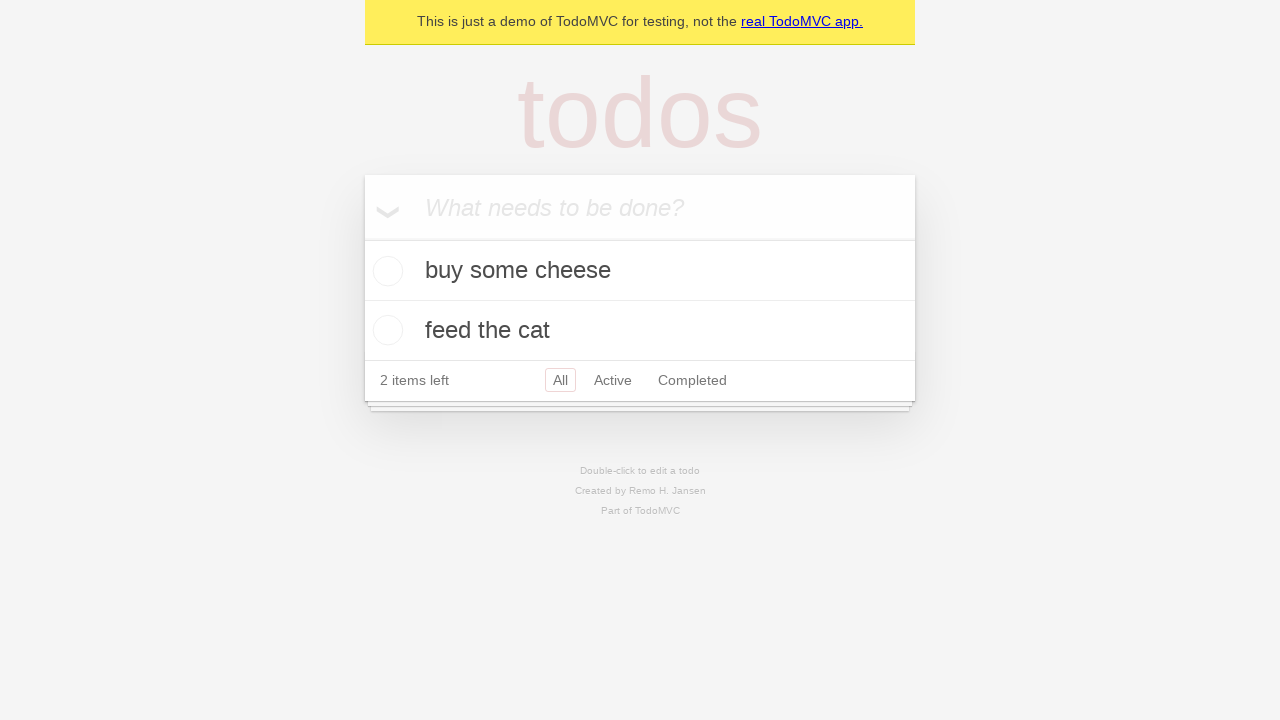

Waited for 2 todo items to be present in the DOM
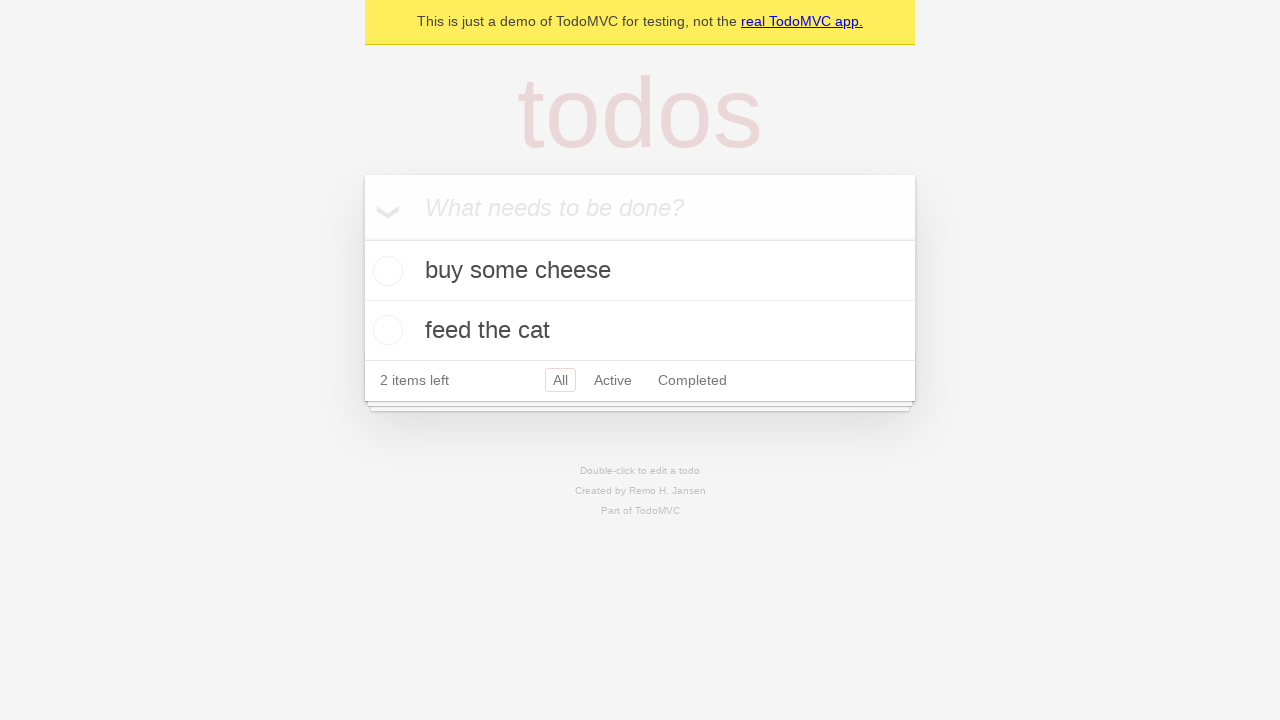

Checked the checkbox for the first todo item at (385, 271) on internal:testid=[data-testid="todo-item"s] >> nth=0 >> internal:role=checkbox
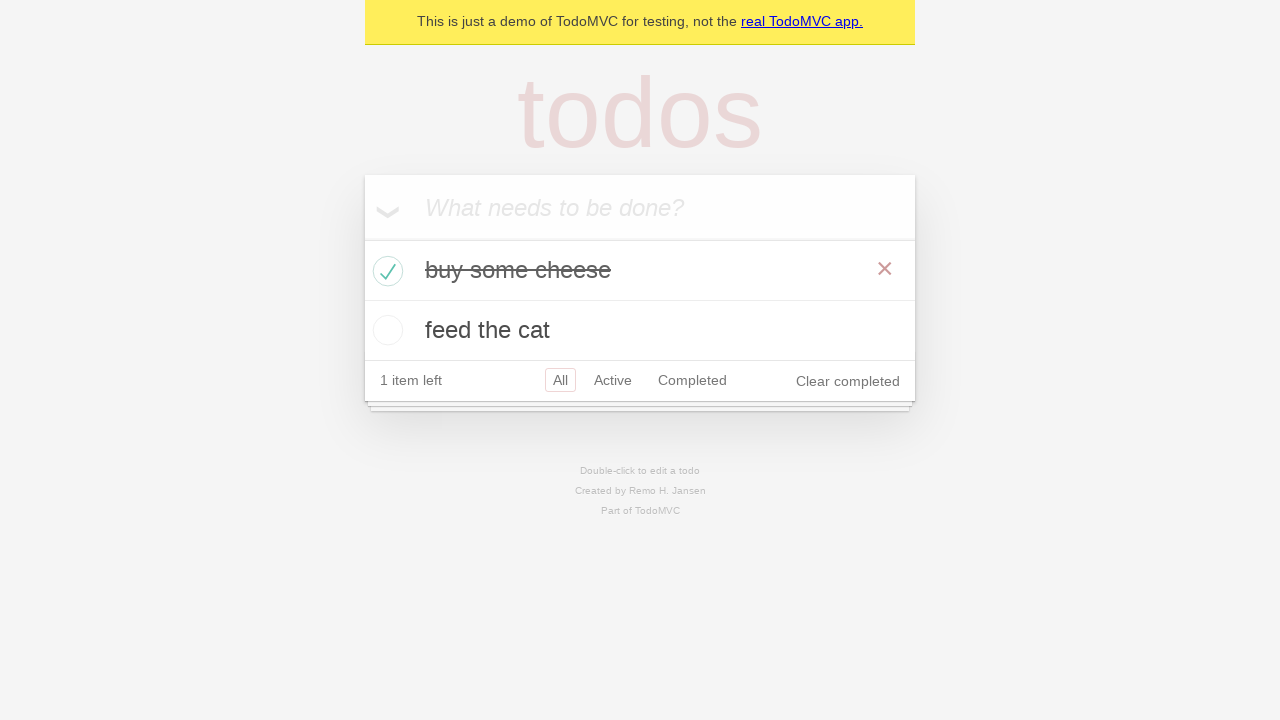

Unchecked the checkbox for the first todo item to un-mark it as complete at (385, 271) on internal:testid=[data-testid="todo-item"s] >> nth=0 >> internal:role=checkbox
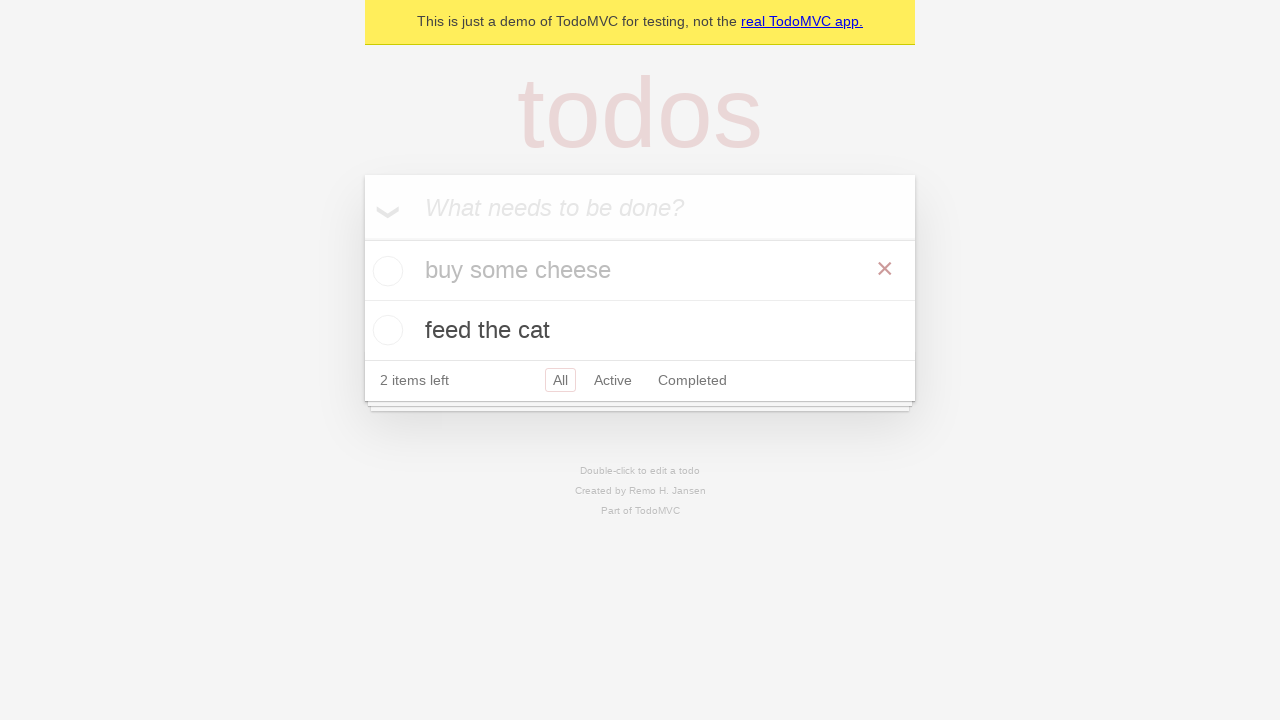

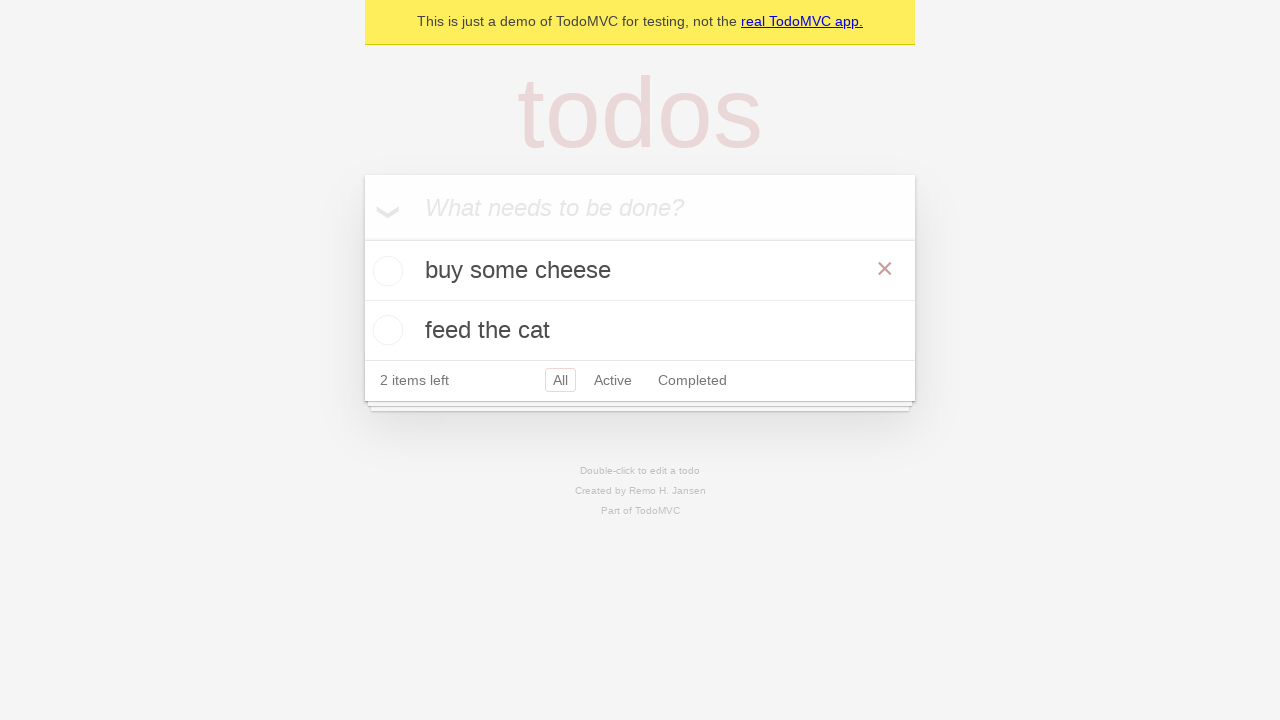